Tests file download functionality by navigating to a download page and clicking on download links for a PNG image and PDF document.

Starting URL: https://bonigarcia.dev/selenium-webdriver-java/download.html

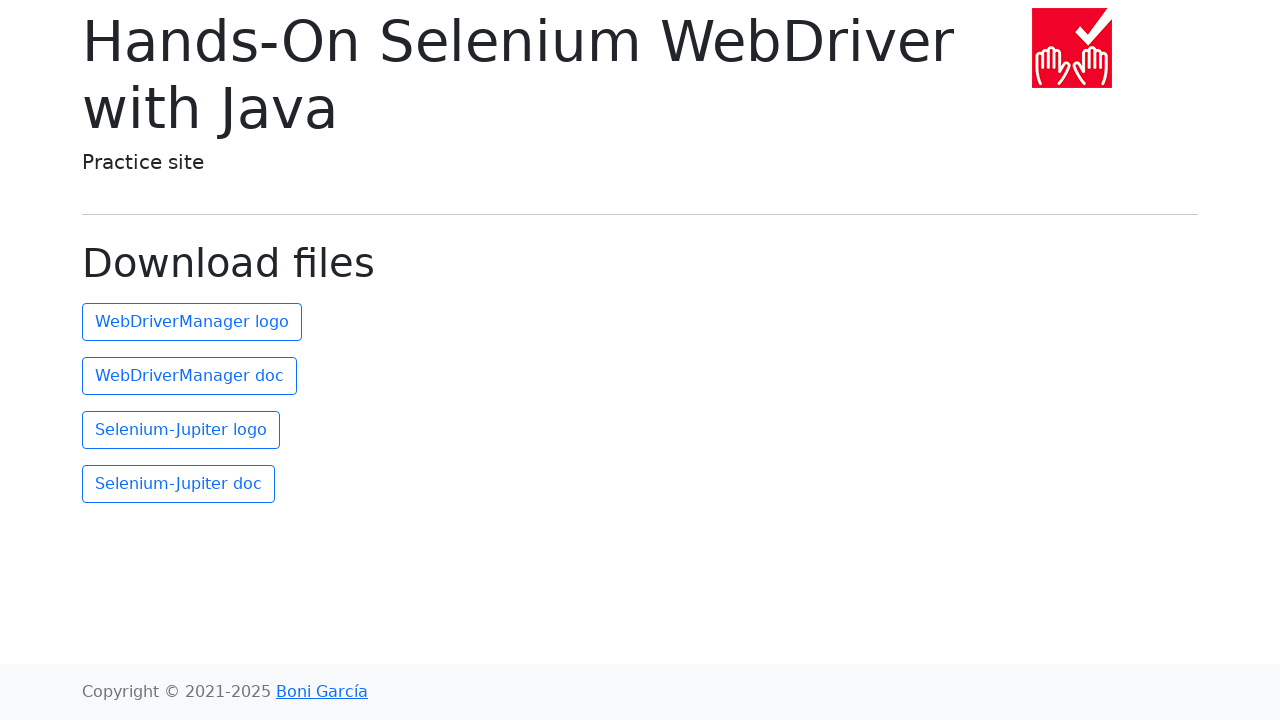

Clicked second link to download webdrivermanager.png at (192, 322) on (//a)[2]
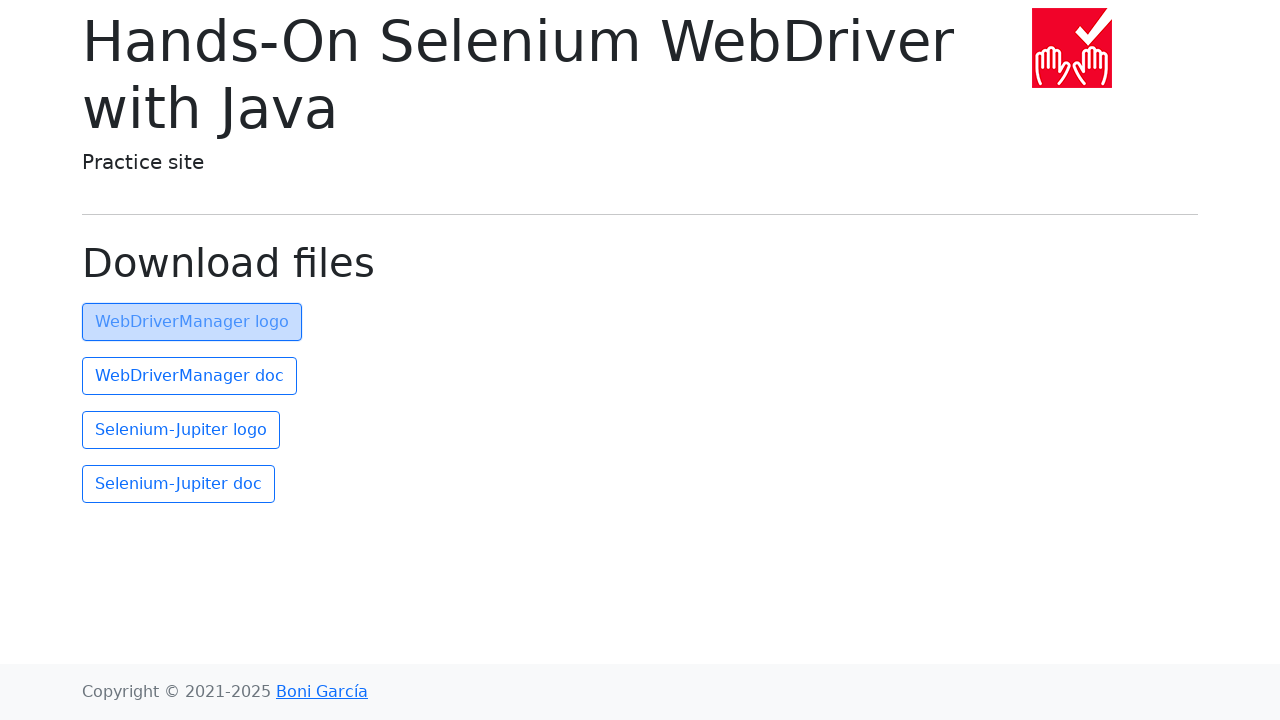

Clicked third link to download webdrivermanager.pdf at (190, 376) on (//a)[3]
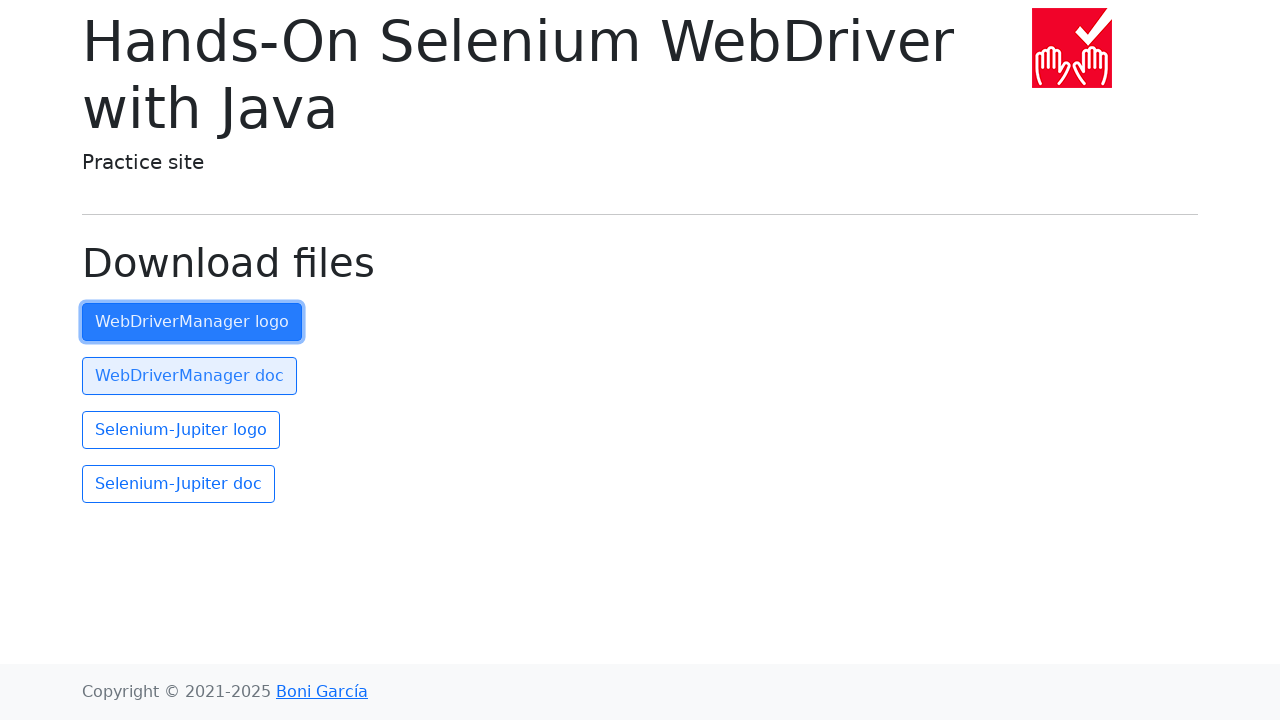

Waited 2 seconds for downloads to initiate
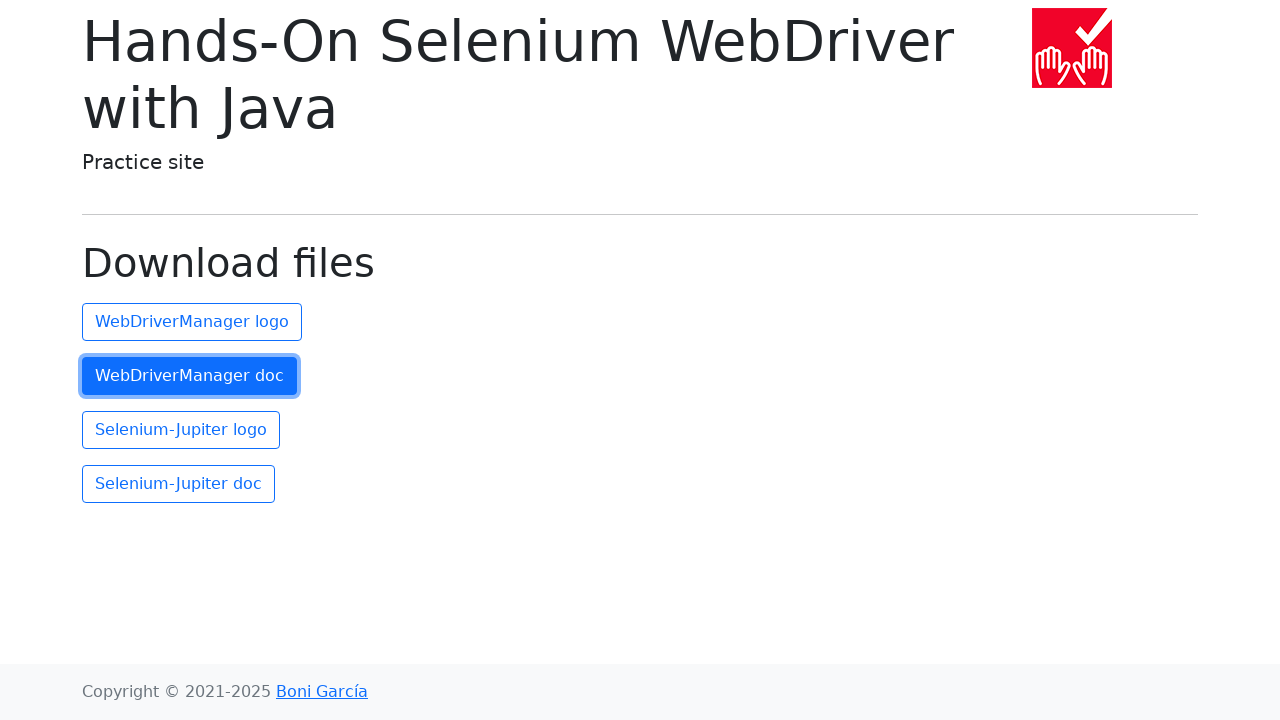

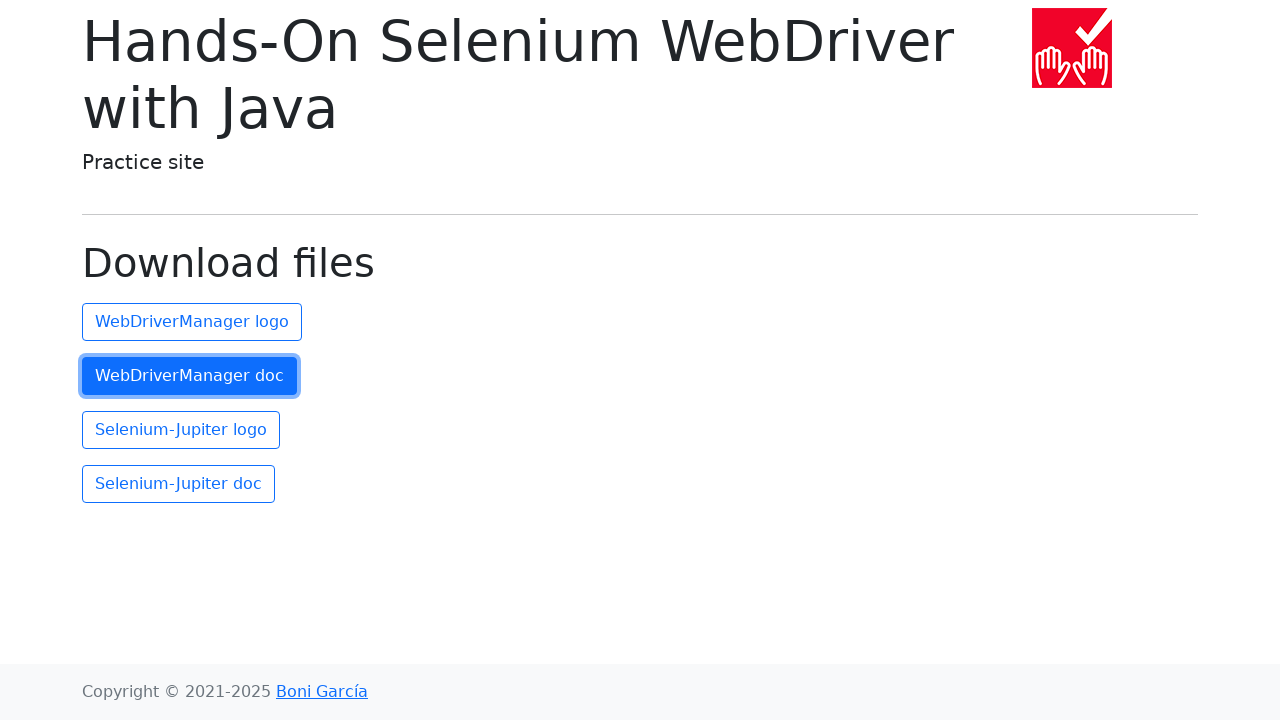